Navigates to Daraz.pk homepage with "Just For You" section and verifies that product cards with titles and prices are displayed.

Starting URL: https://www.daraz.pk/#hp-just-for-you

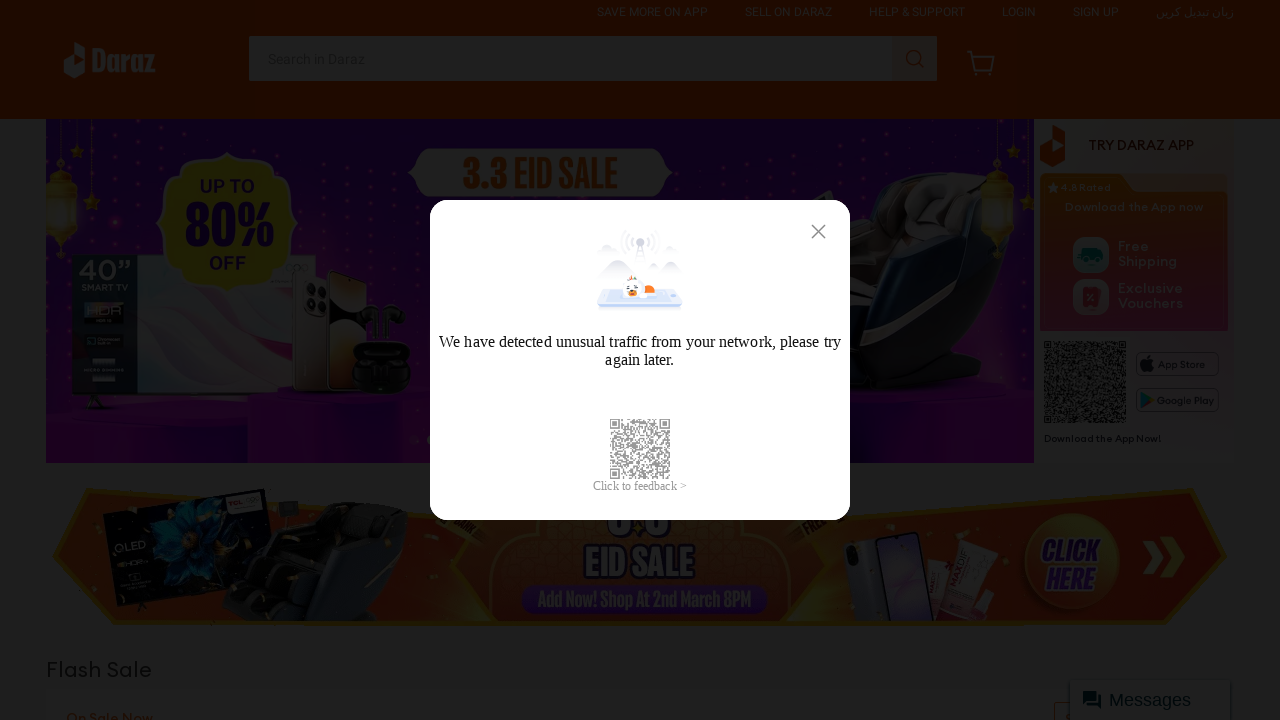

Waited for product cards to load in 'Just For You' section
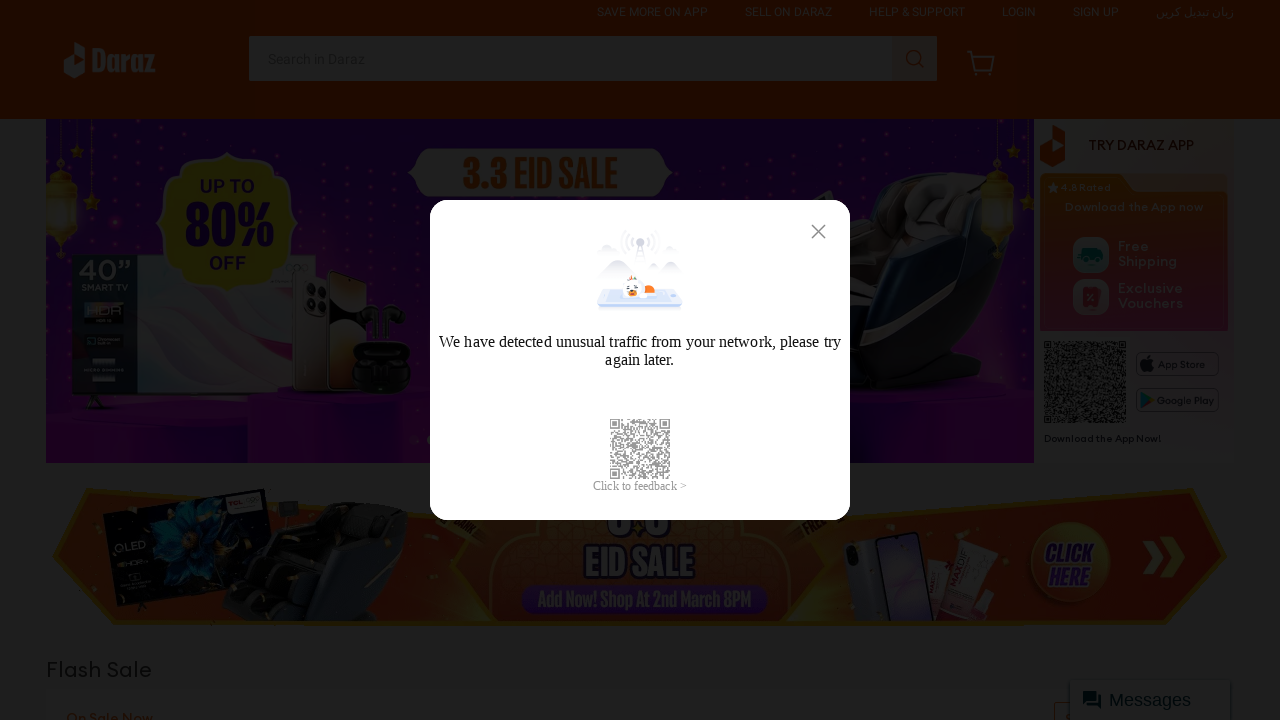

Verified product titles are present
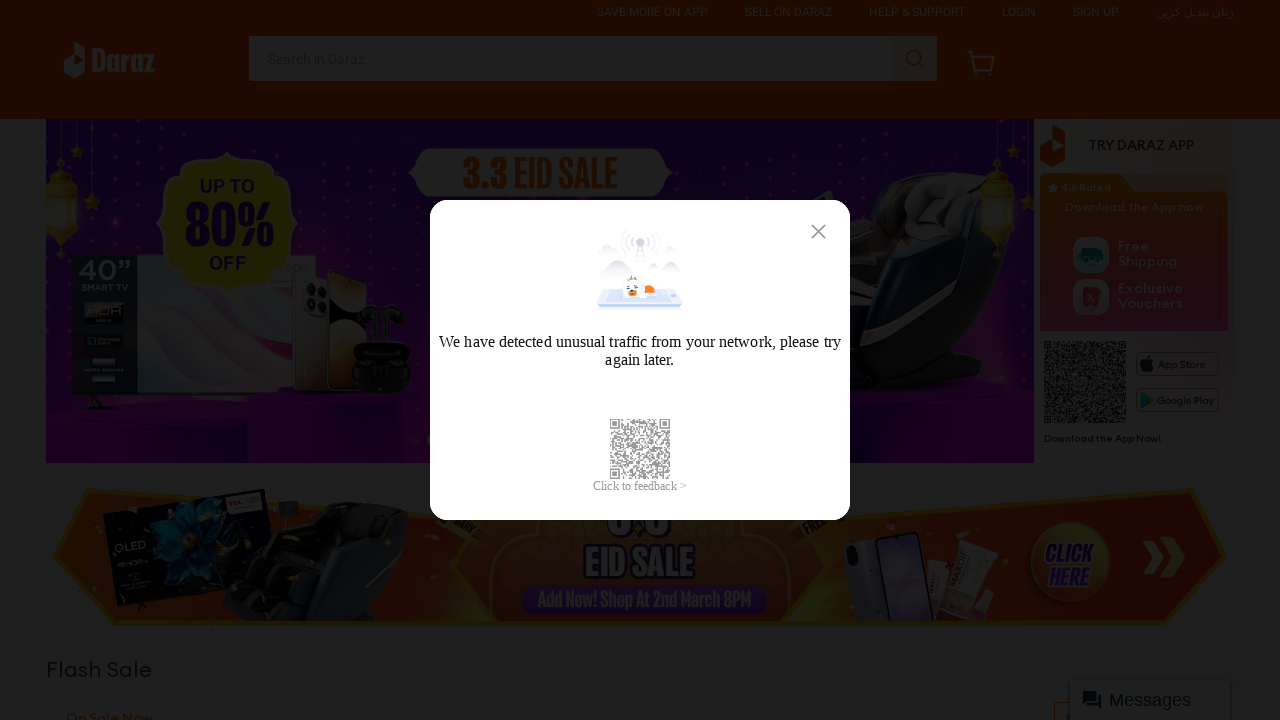

Verified product prices are displayed
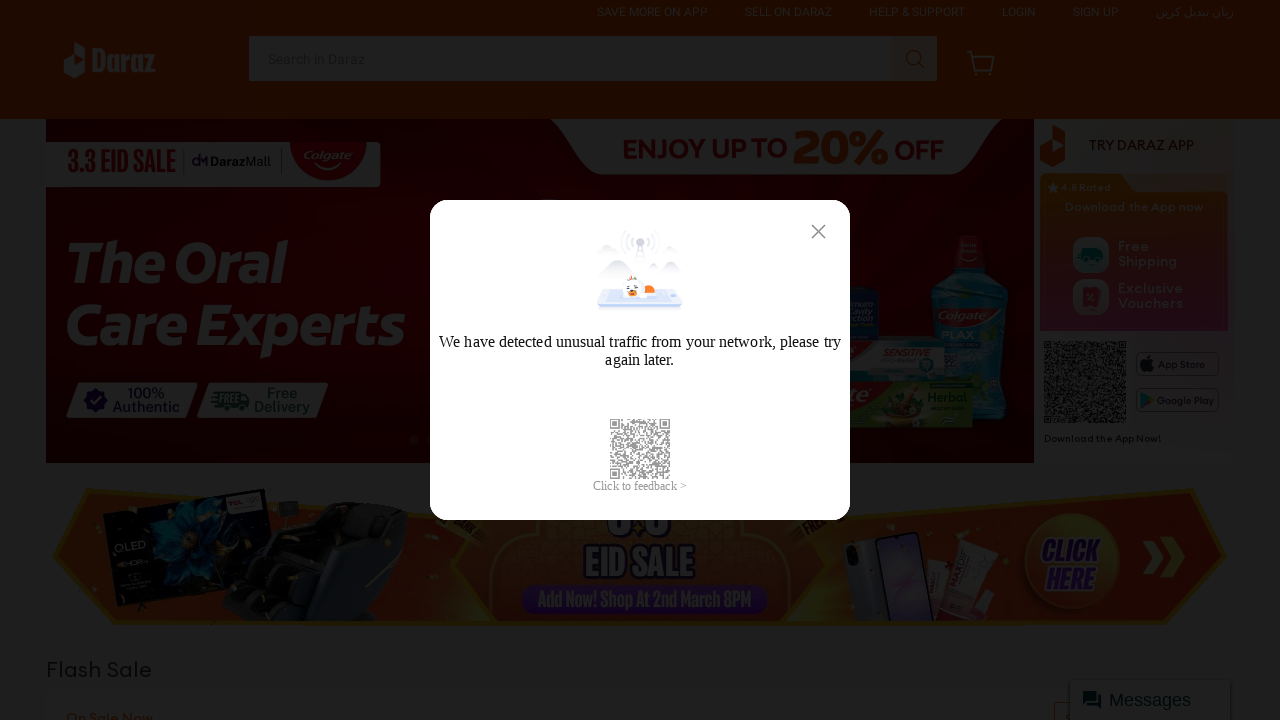

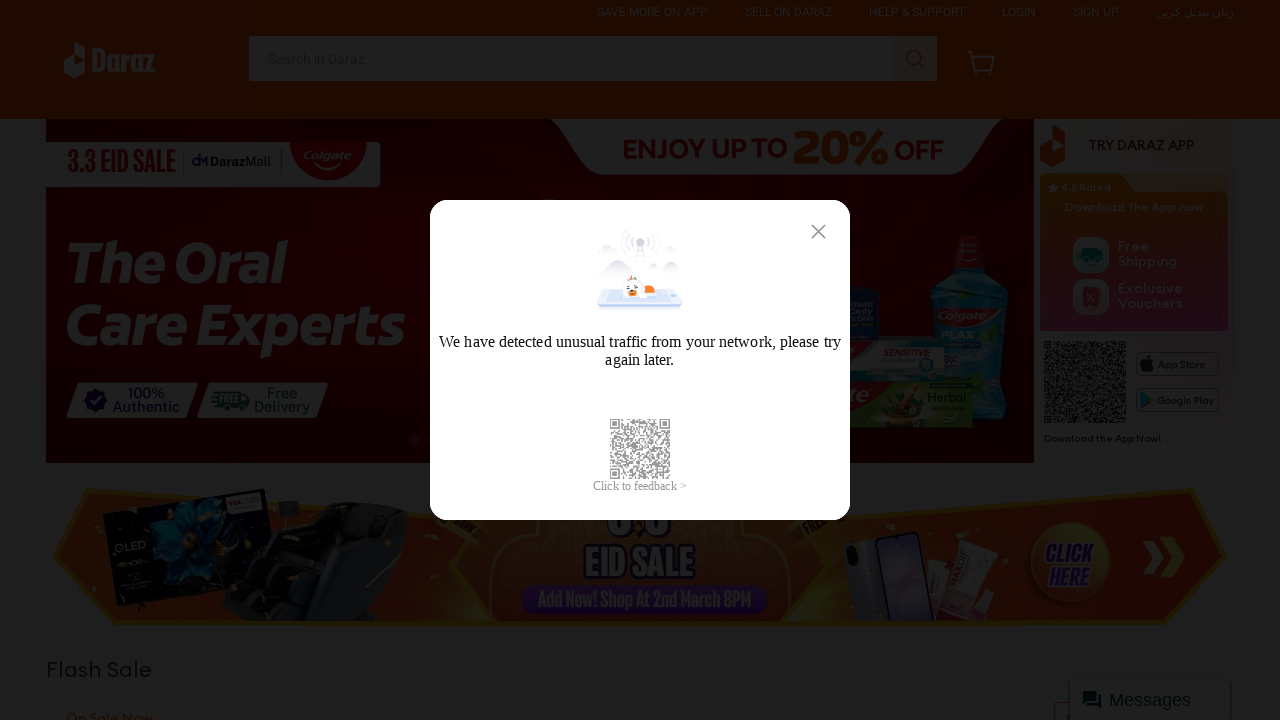